Tests a wait scenario where a button becomes clickable after some delay, clicks it, and verifies a success message appears

Starting URL: http://suninjuly.github.io/wait2.html

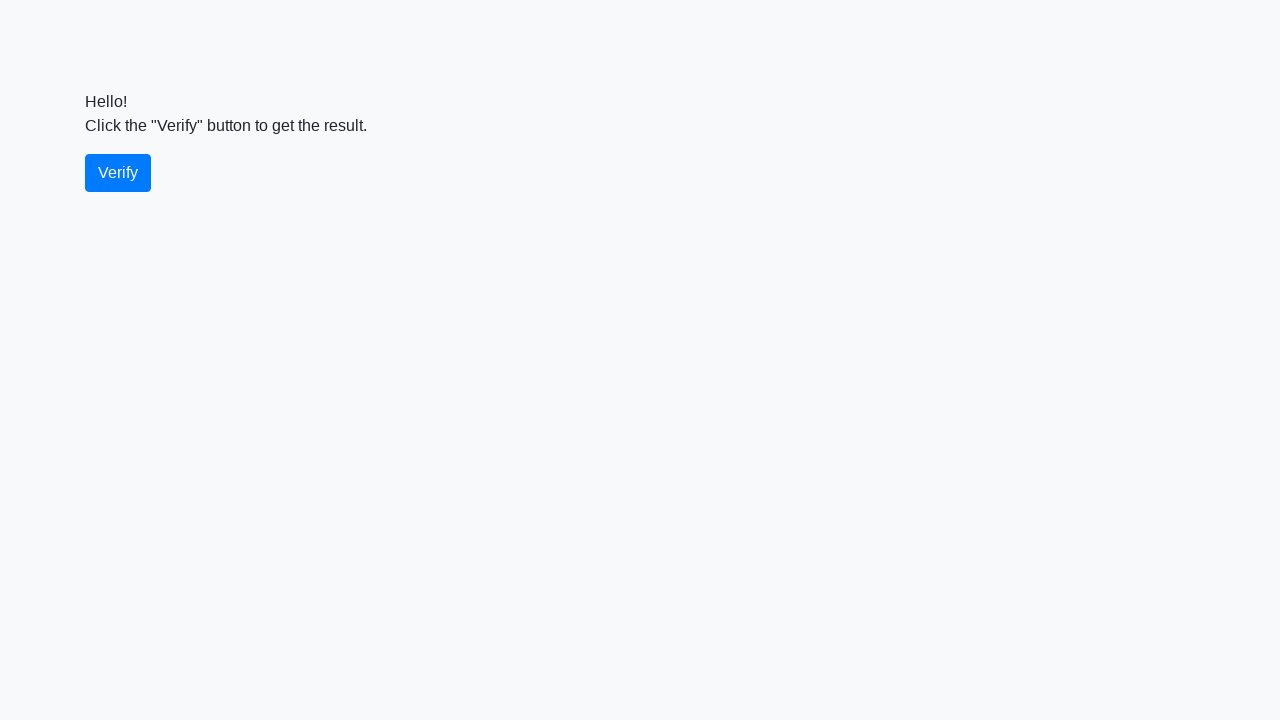

Waited for verify button to become visible
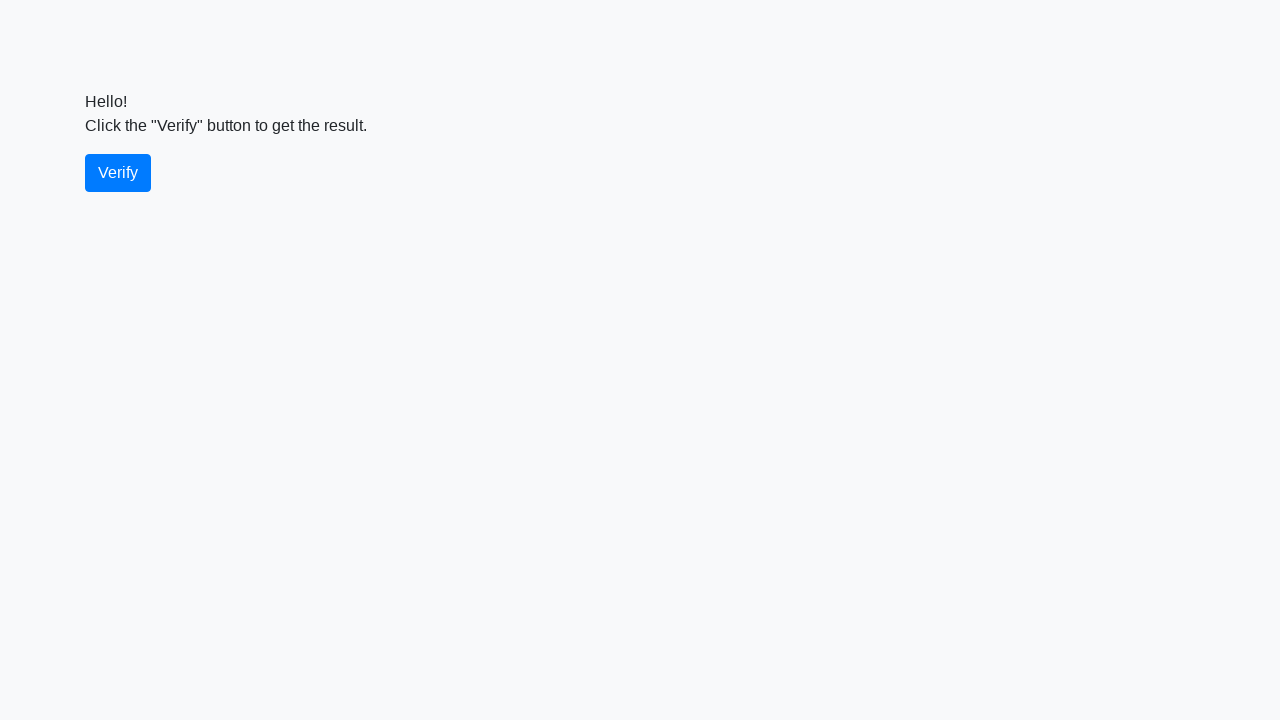

Clicked the verify button at (118, 173) on #verify
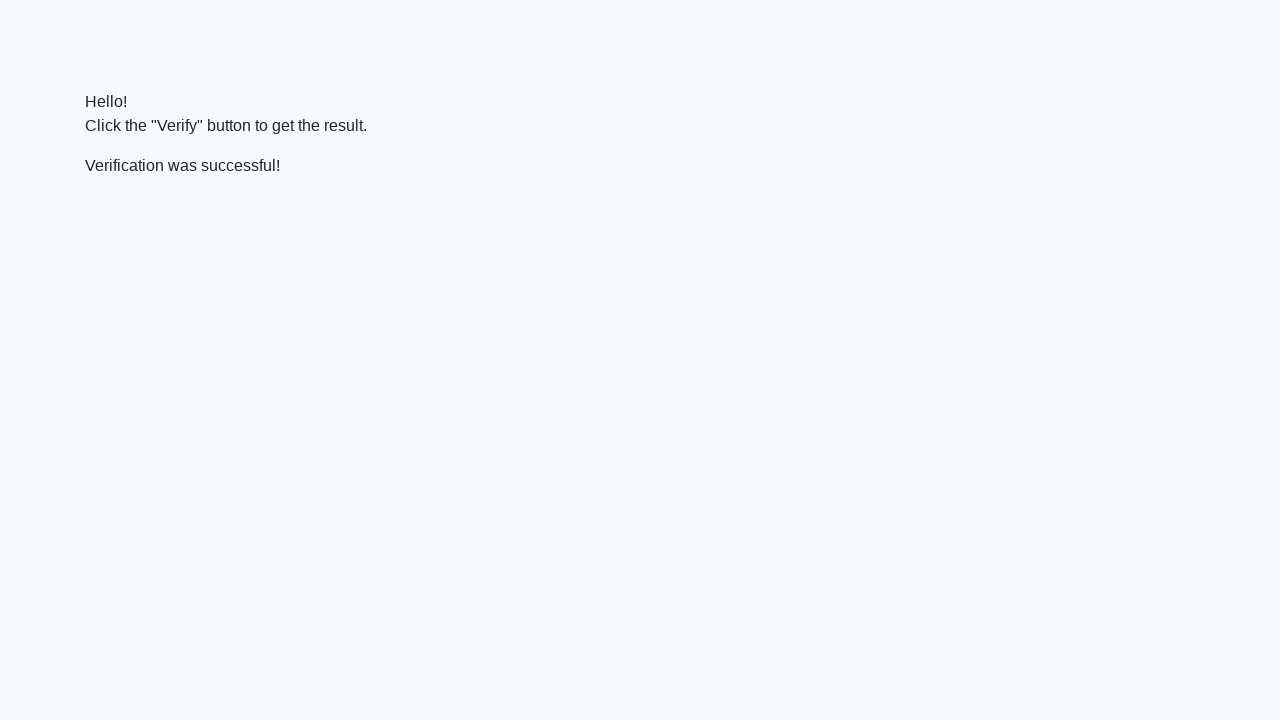

Waited for success message to appear
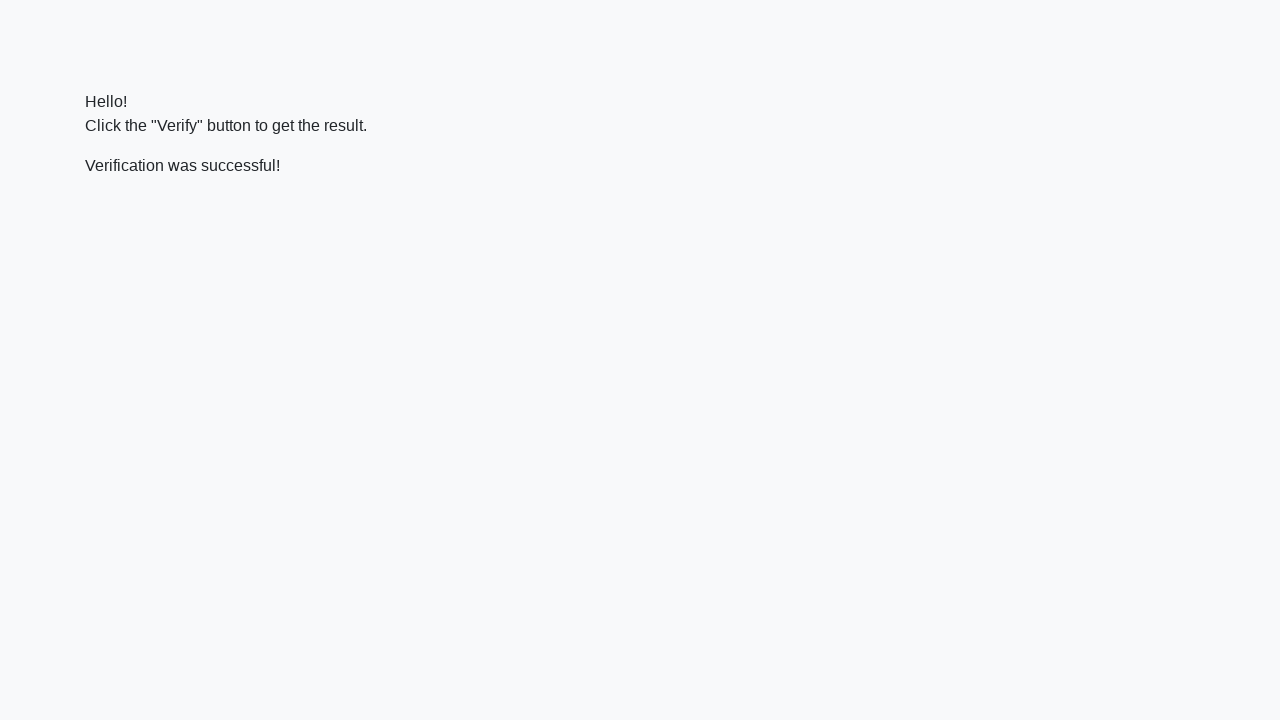

Located the success message element
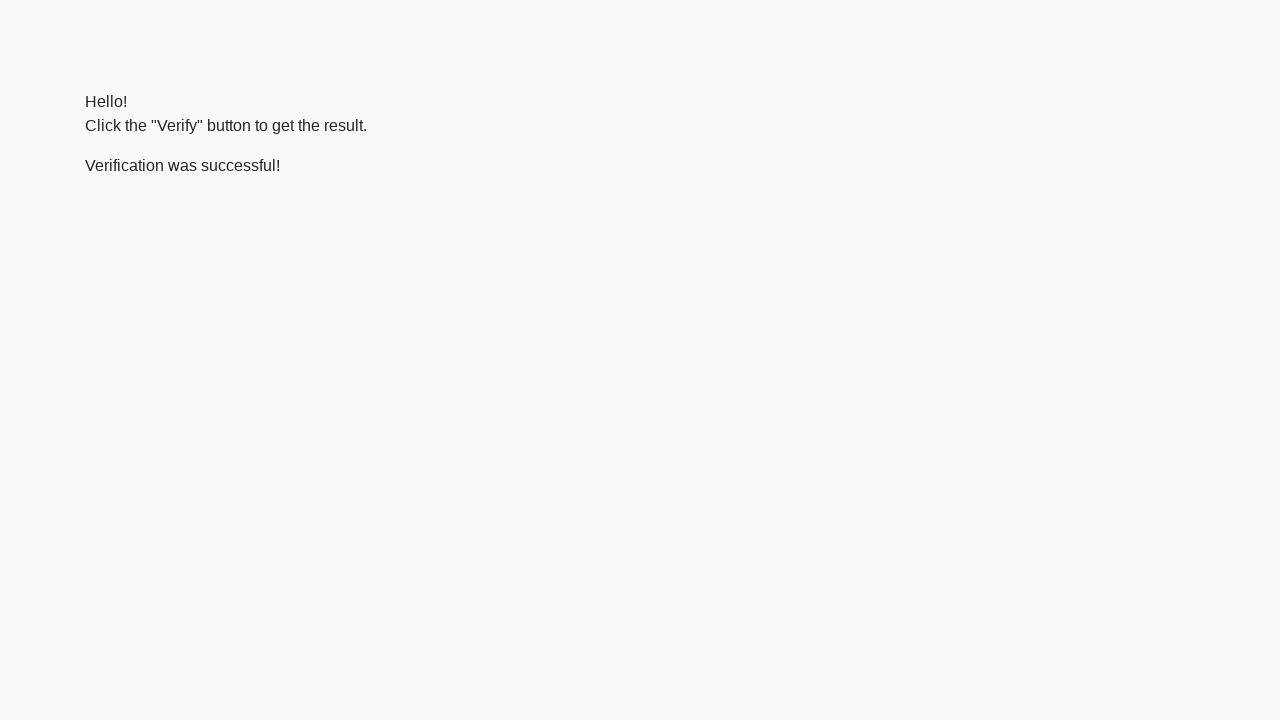

Verified that 'successful' text is present in the message
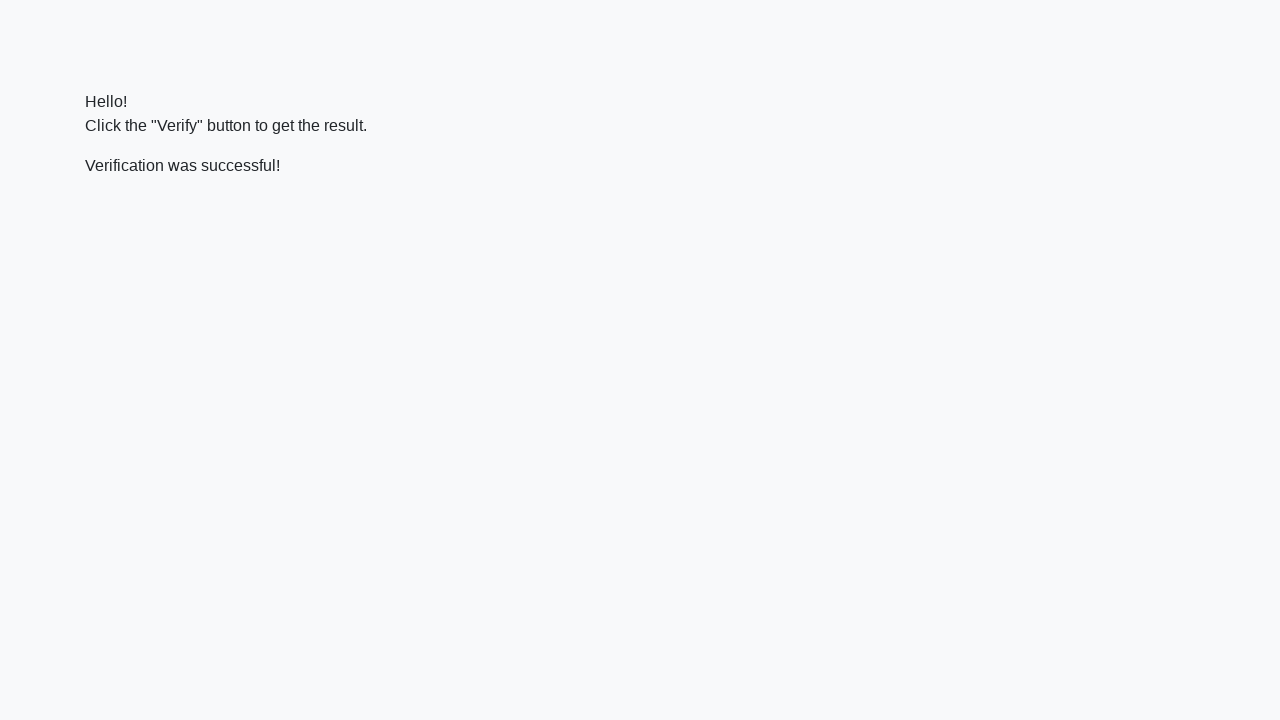

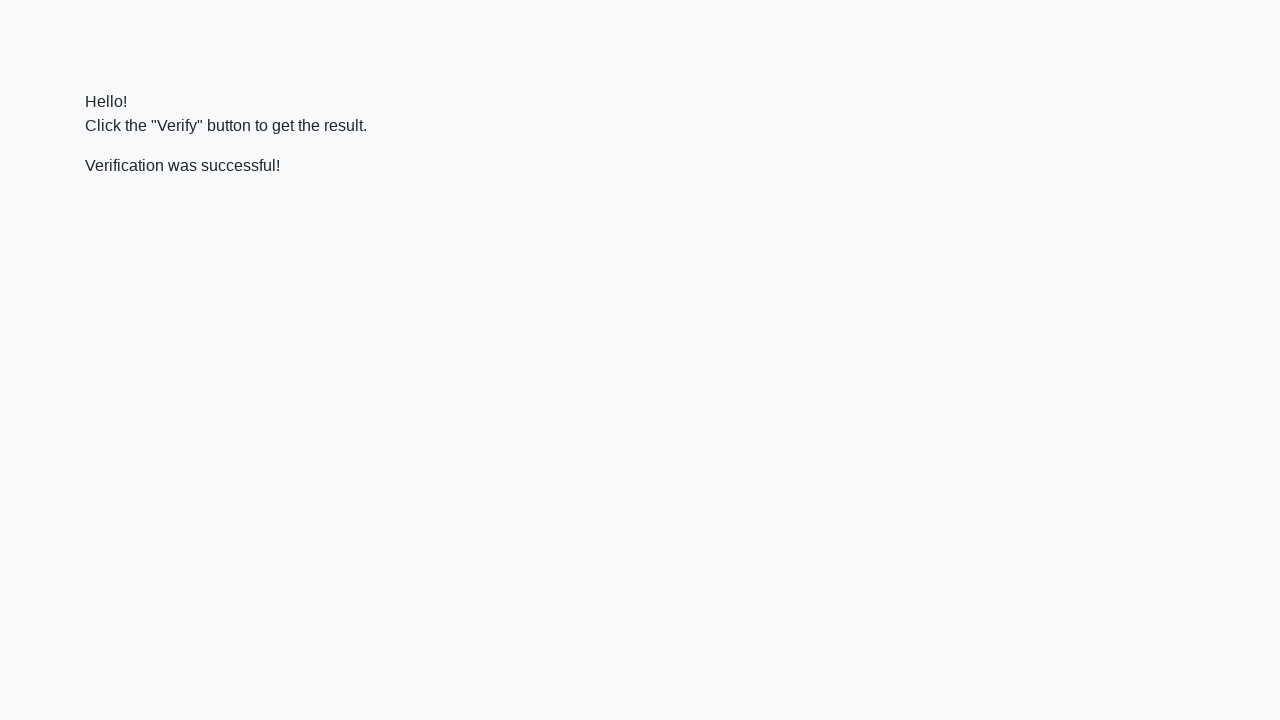